Tests accepting a JavaScript alert by clicking the alert button and accepting the popup

Starting URL: https://the-internet.herokuapp.com/javascript_alerts

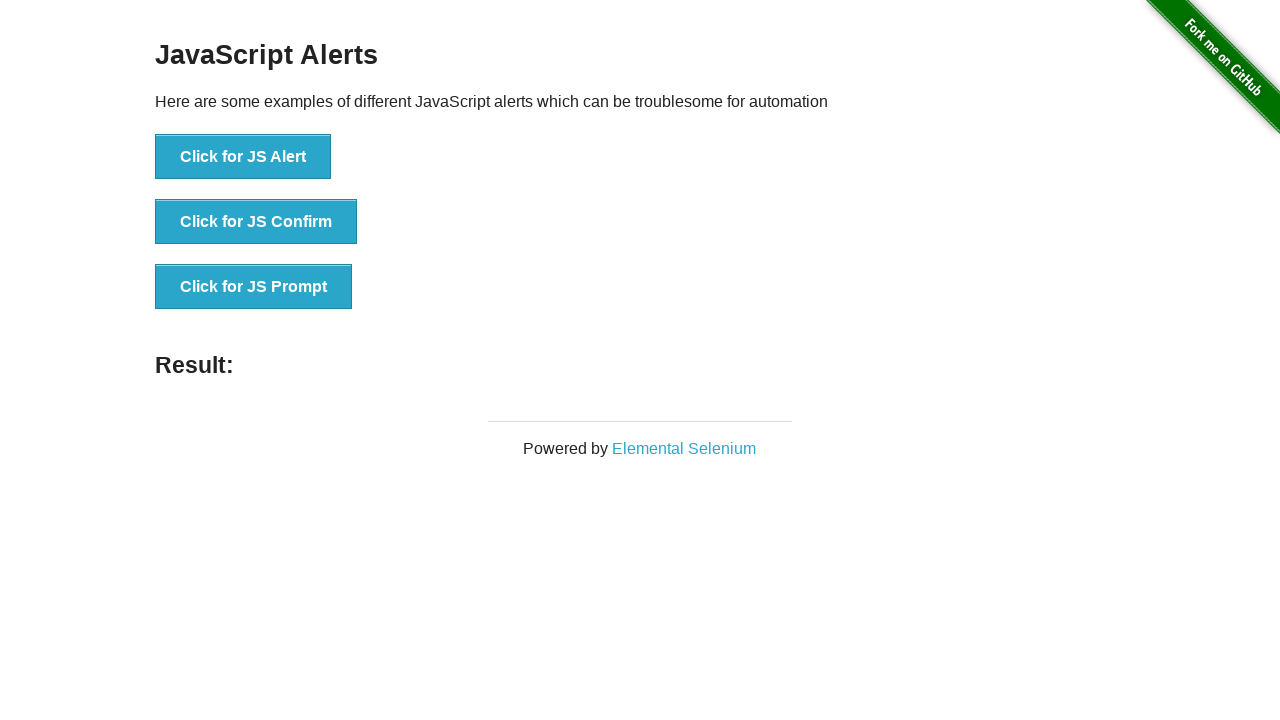

Clicked button to trigger JavaScript alert at (243, 157) on text='Click for JS Alert'
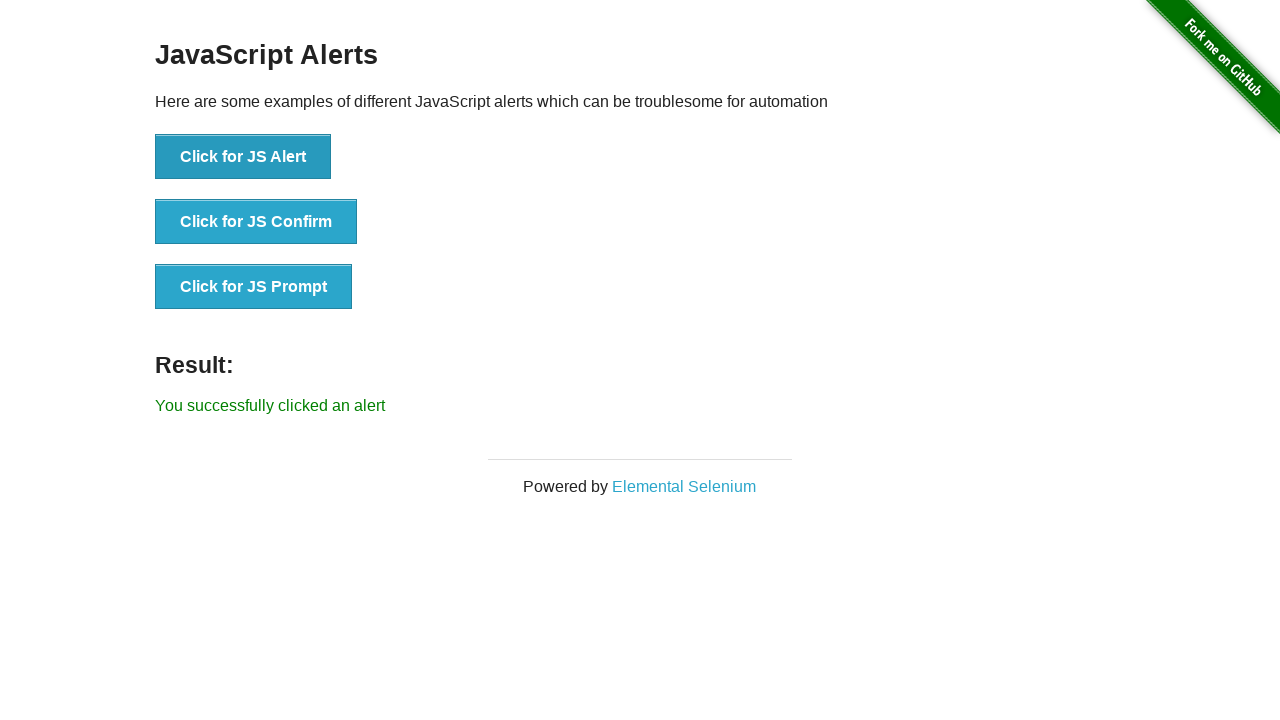

Set up dialog handler to accept alert popup
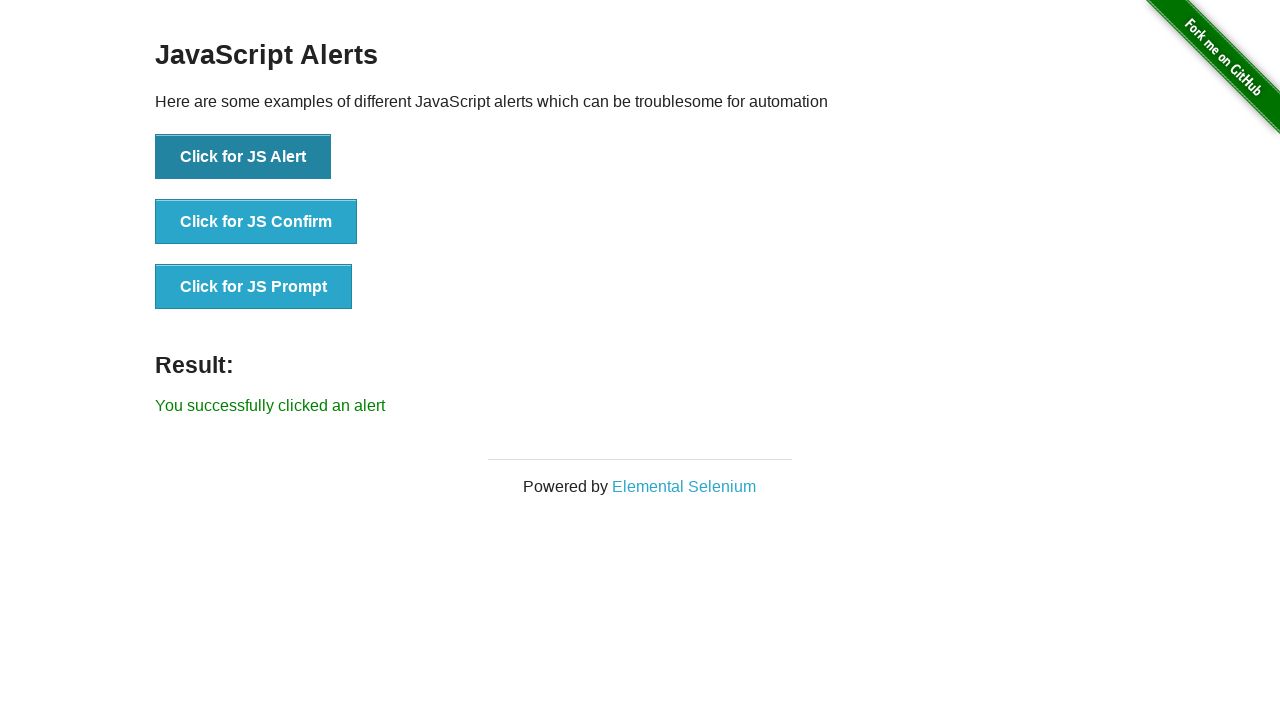

Verified success message appeared after accepting alert
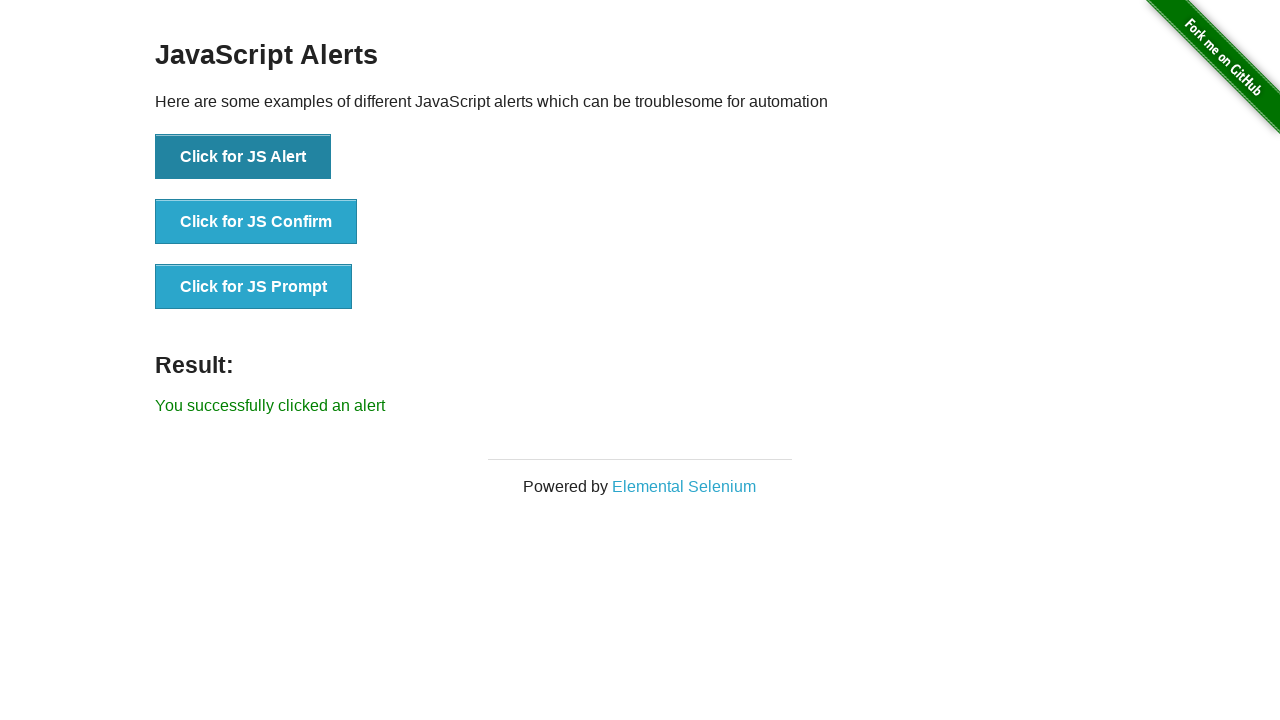

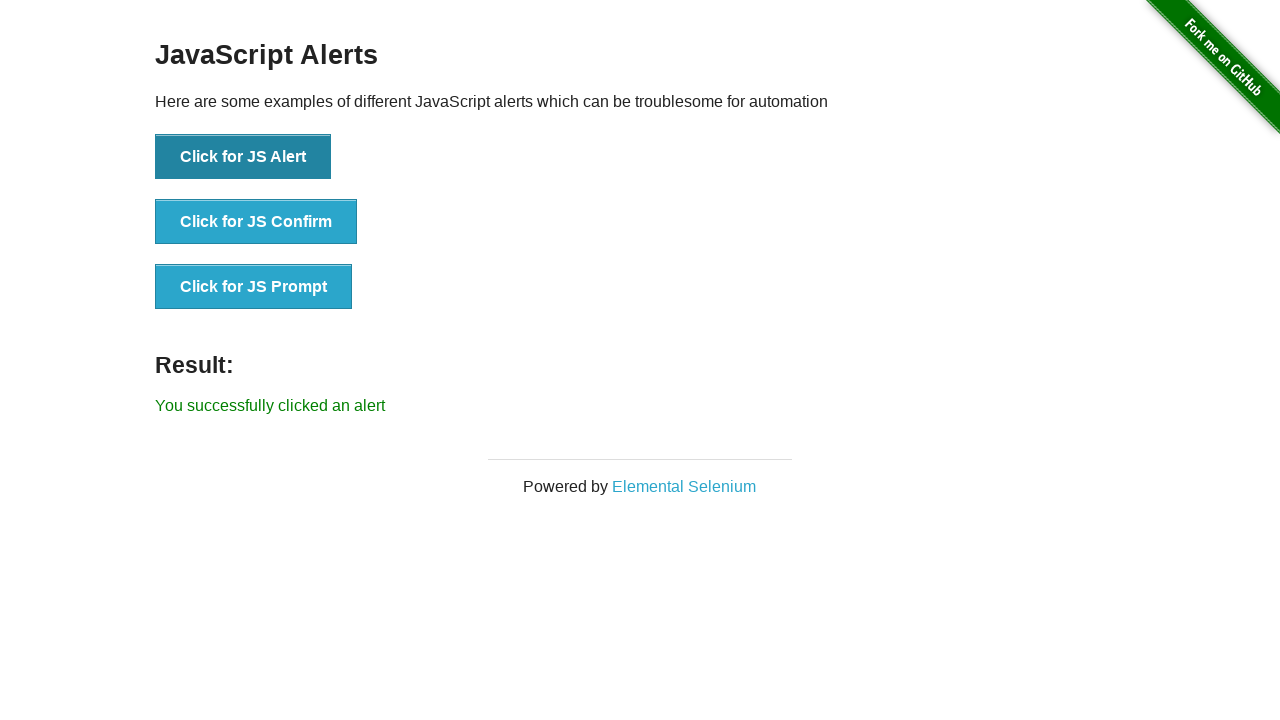